Navigates to a church website, extracts text from header and footer elements, then navigates to the events page and clicks on subscribe to calendar link

Starting URL: https://parsippanybaptist.org/

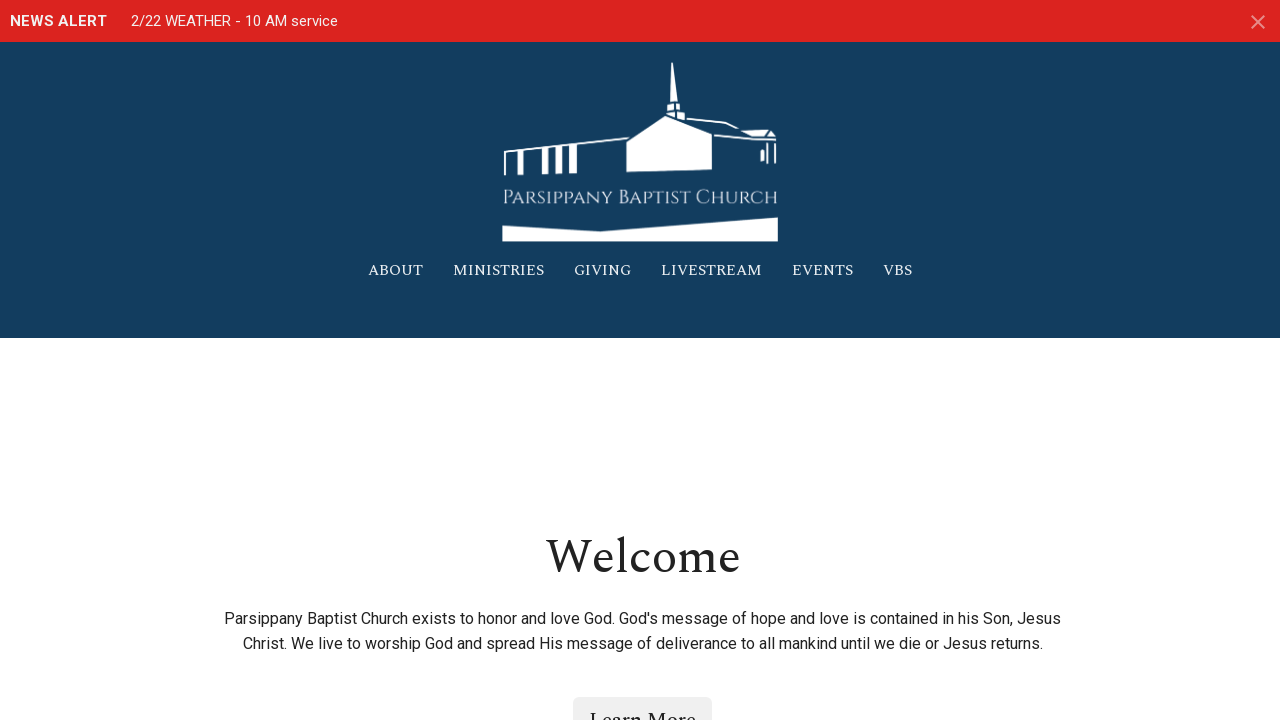

Extracted text from header element
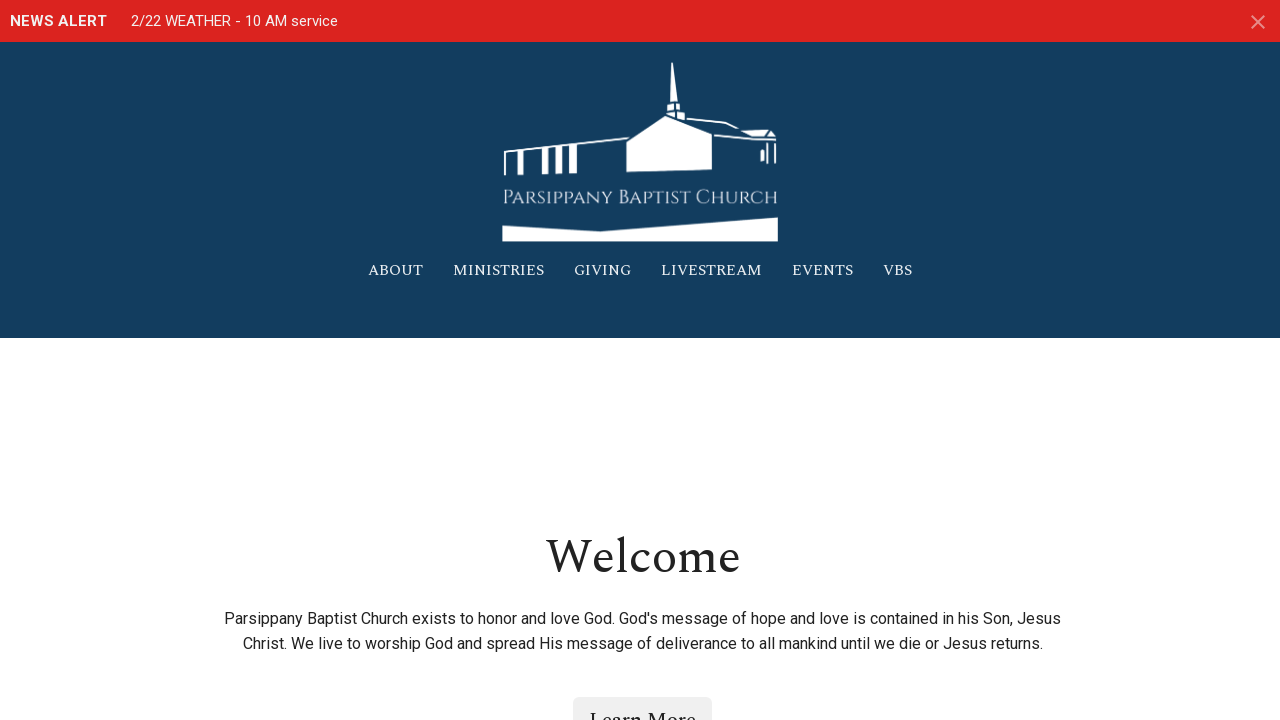

Extracted text from footer element
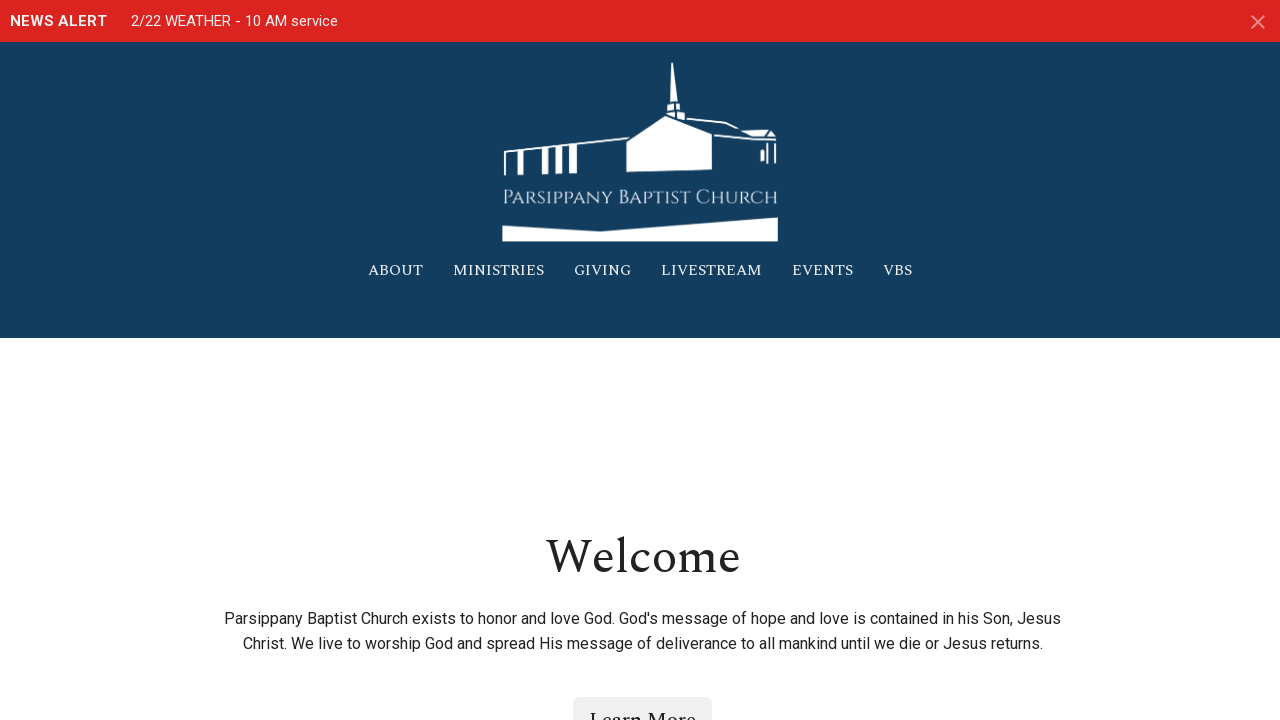

Clicked on Events link to navigate to events page at (822, 271) on (//a[@href='/events'])[1]
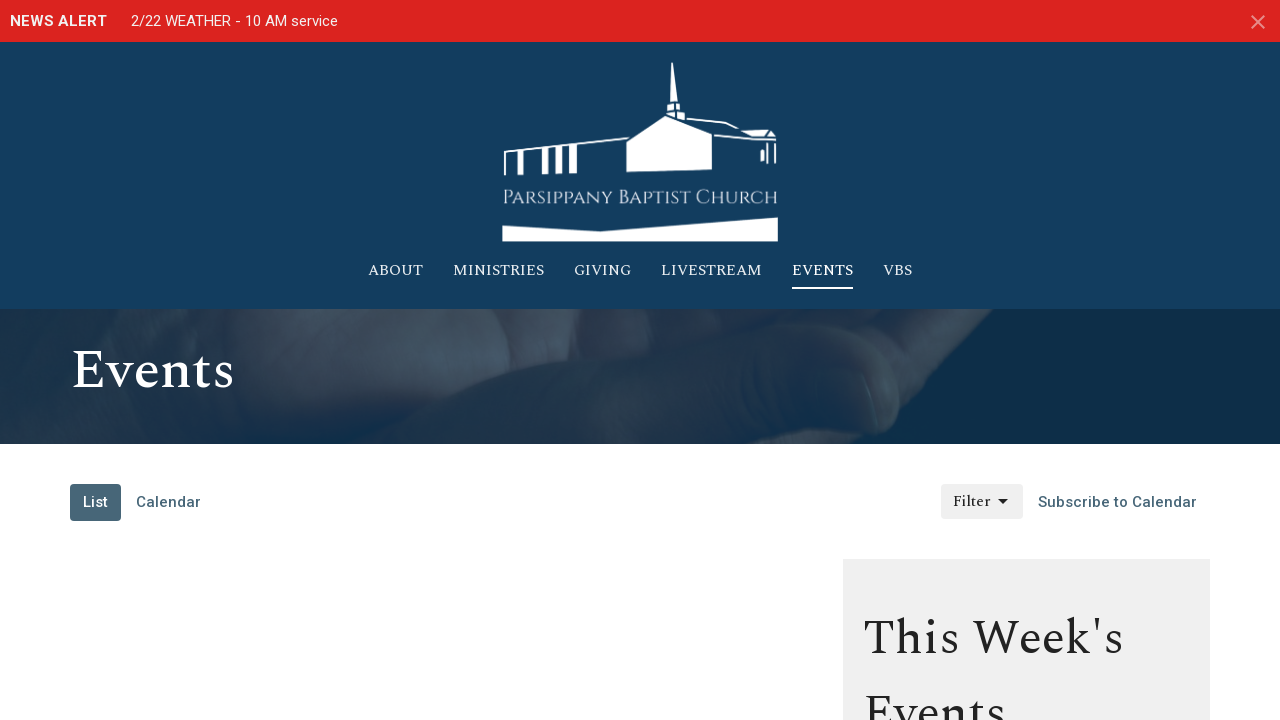

Clicked on Subscribe to Calendar link at (1118, 503) on text=Subscribe to Calendar
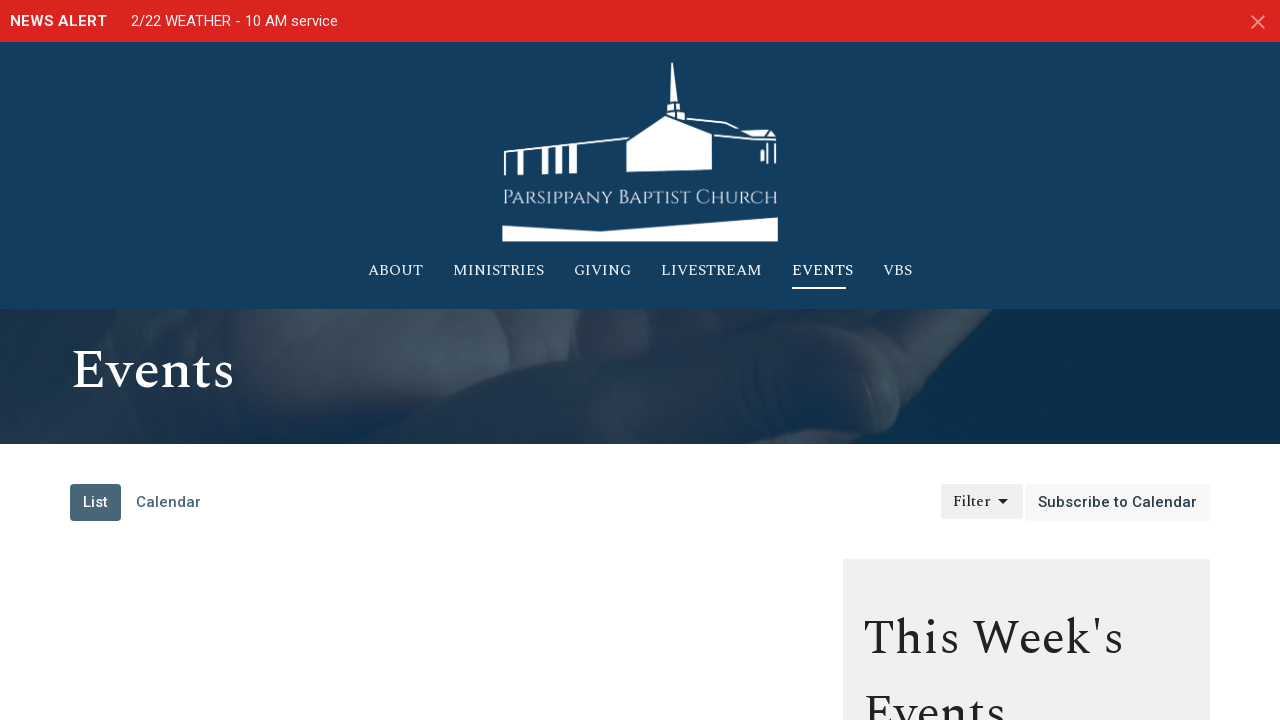

Pressed Escape key to close popup
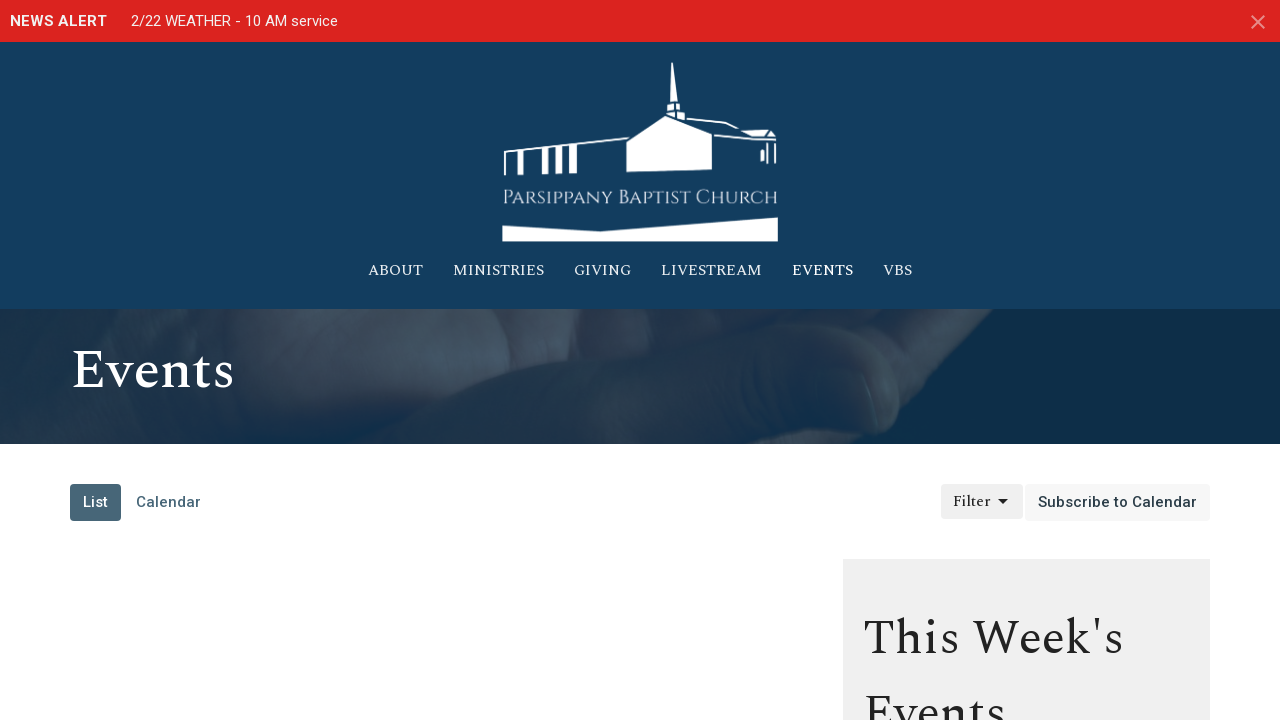

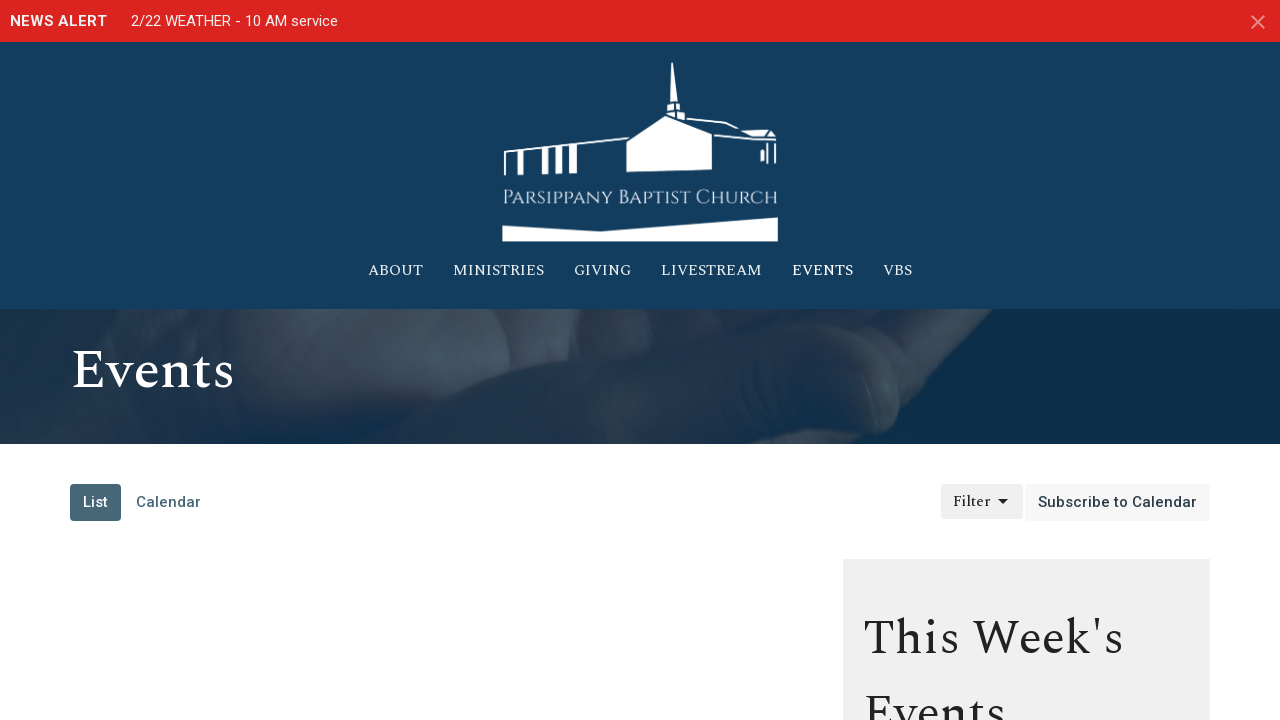